Verifies that the ShieldBot image is visible on the page

Starting URL: https://lilai.co/

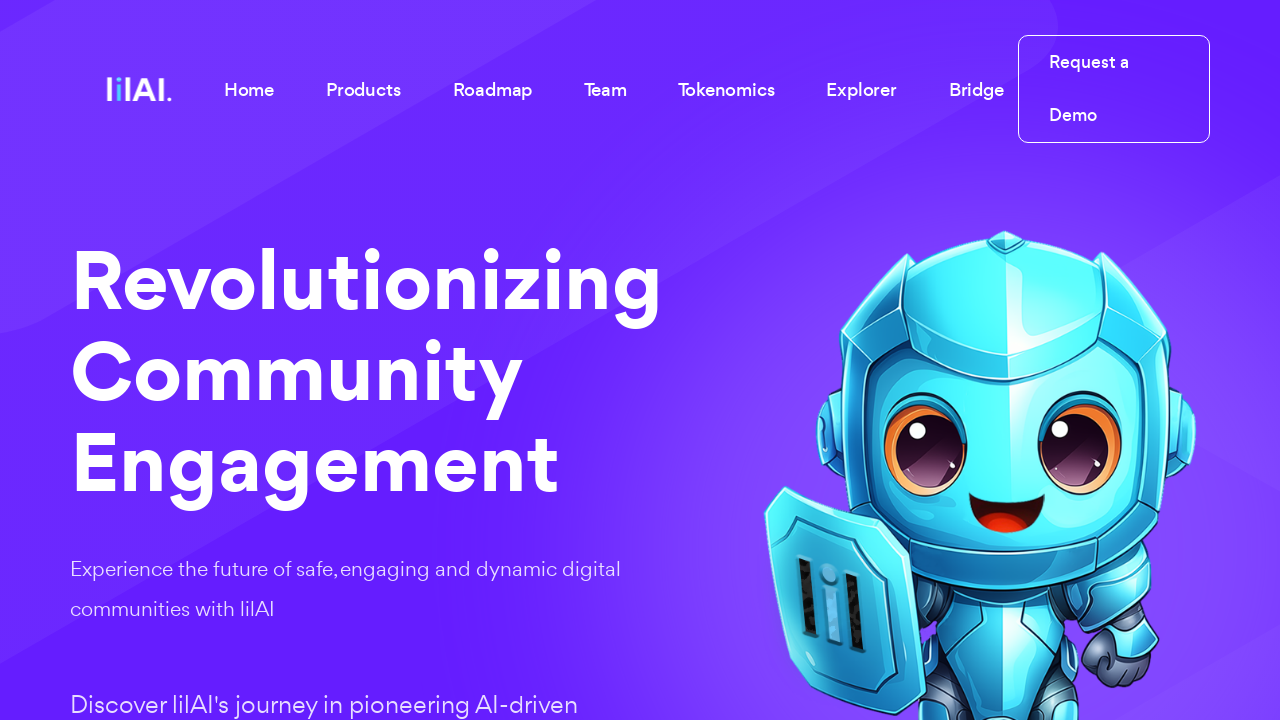

Navigated to https://lilai.co/
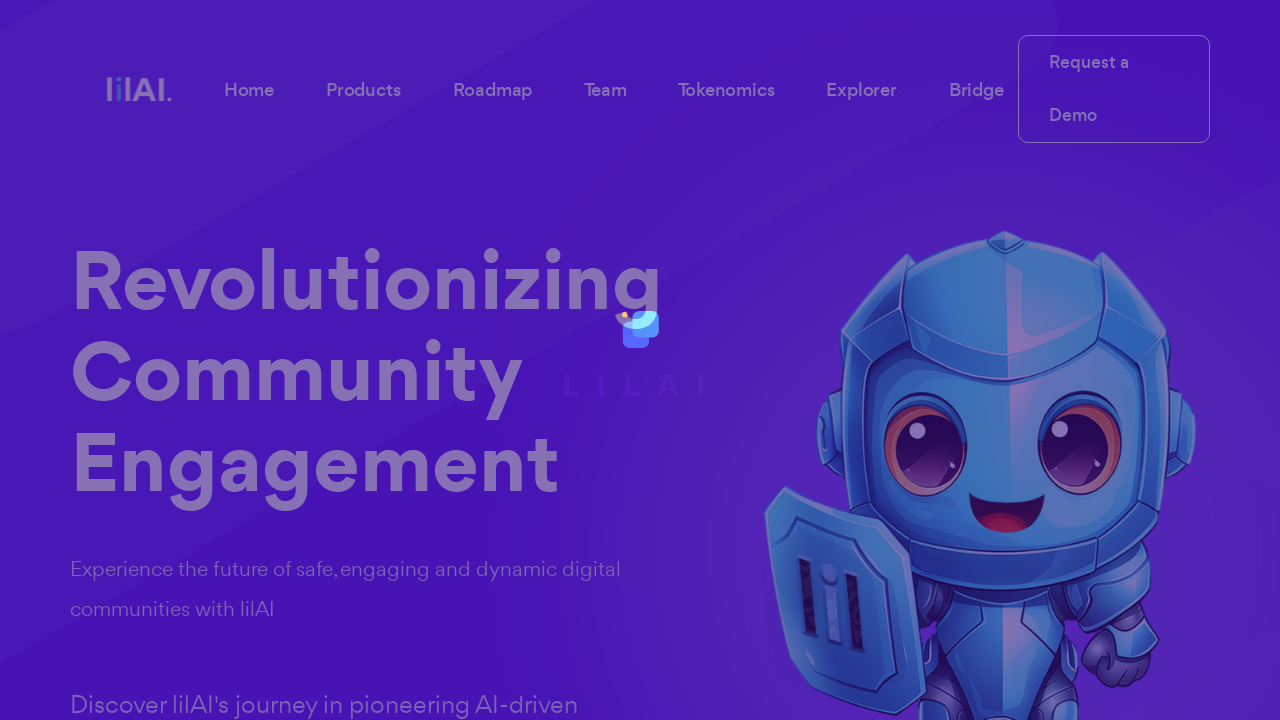

Located ShieldBot image element
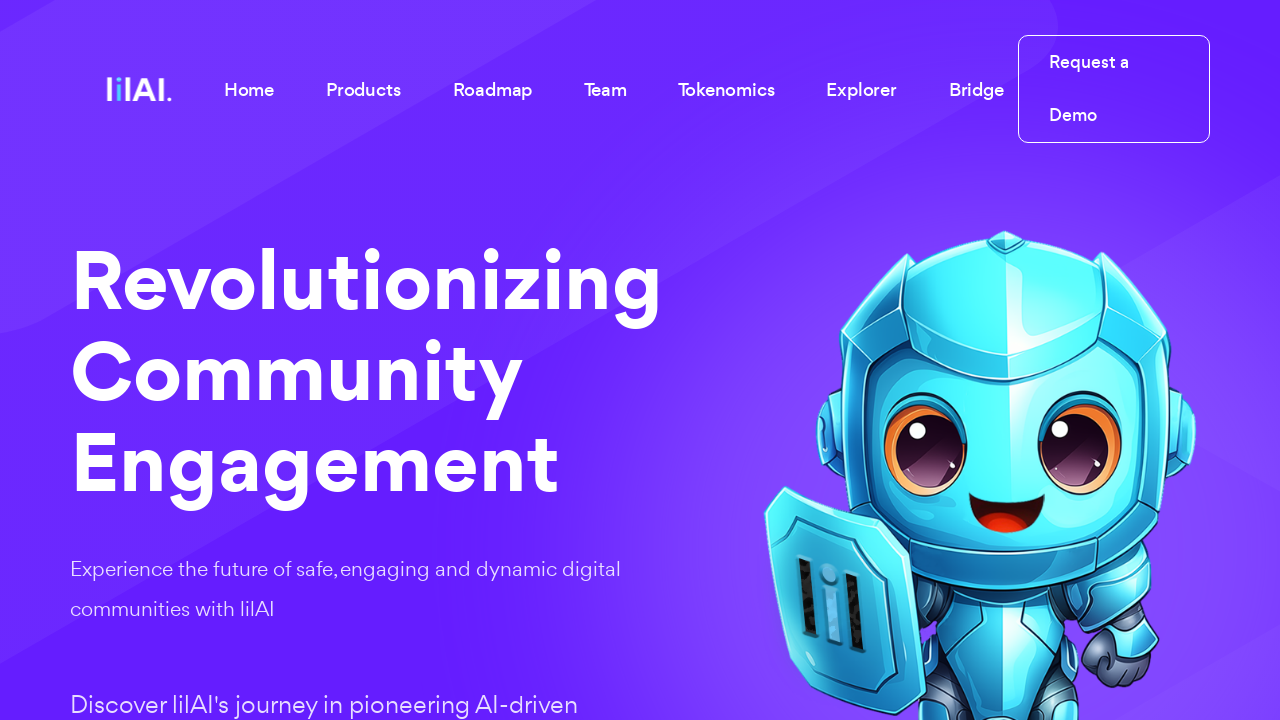

Verified that ShieldBot image is visible on the page
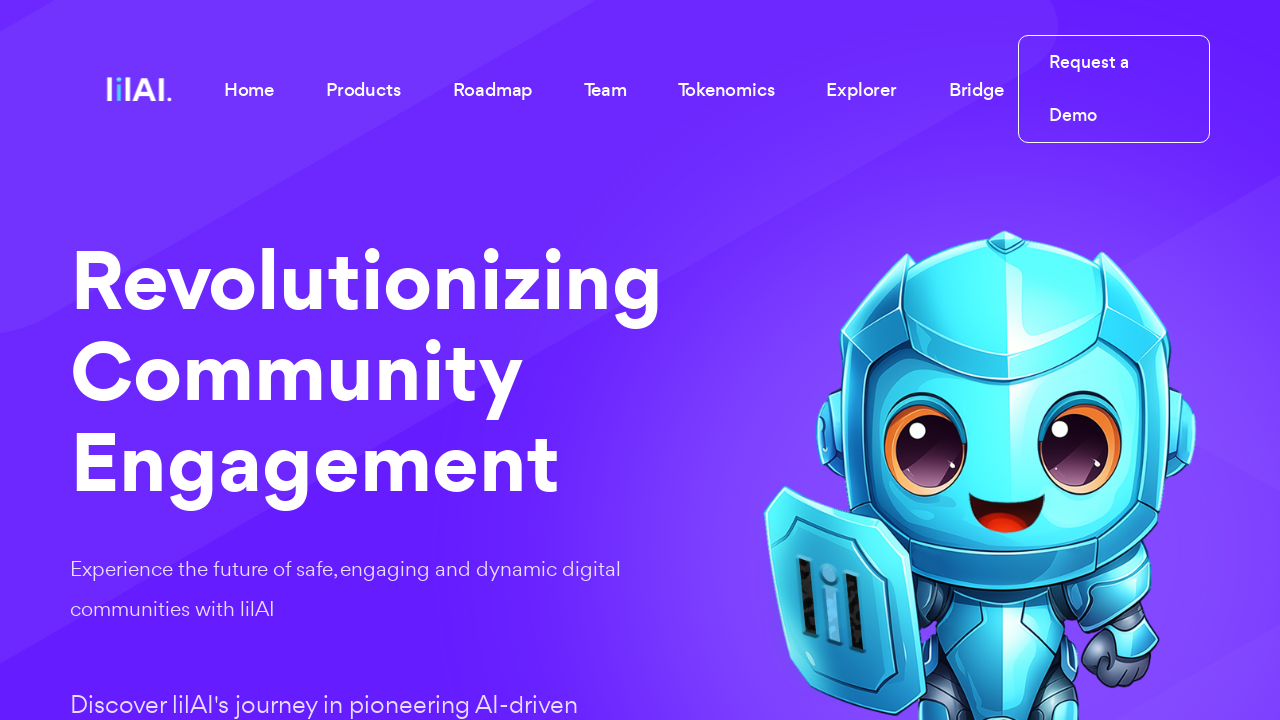

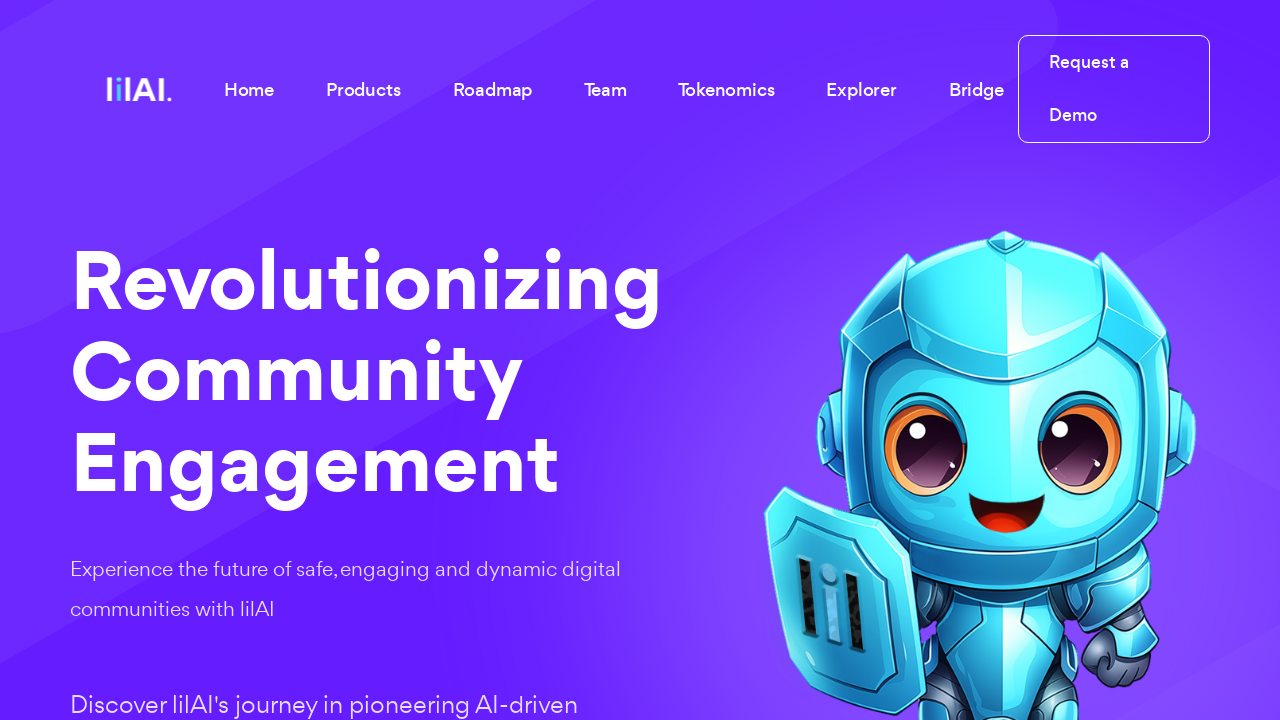